Tests handling a JavaScript confirmation alert by clicking the confirmation button and dismissing the dialog

Starting URL: https://the-internet.herokuapp.com/javascript_alerts

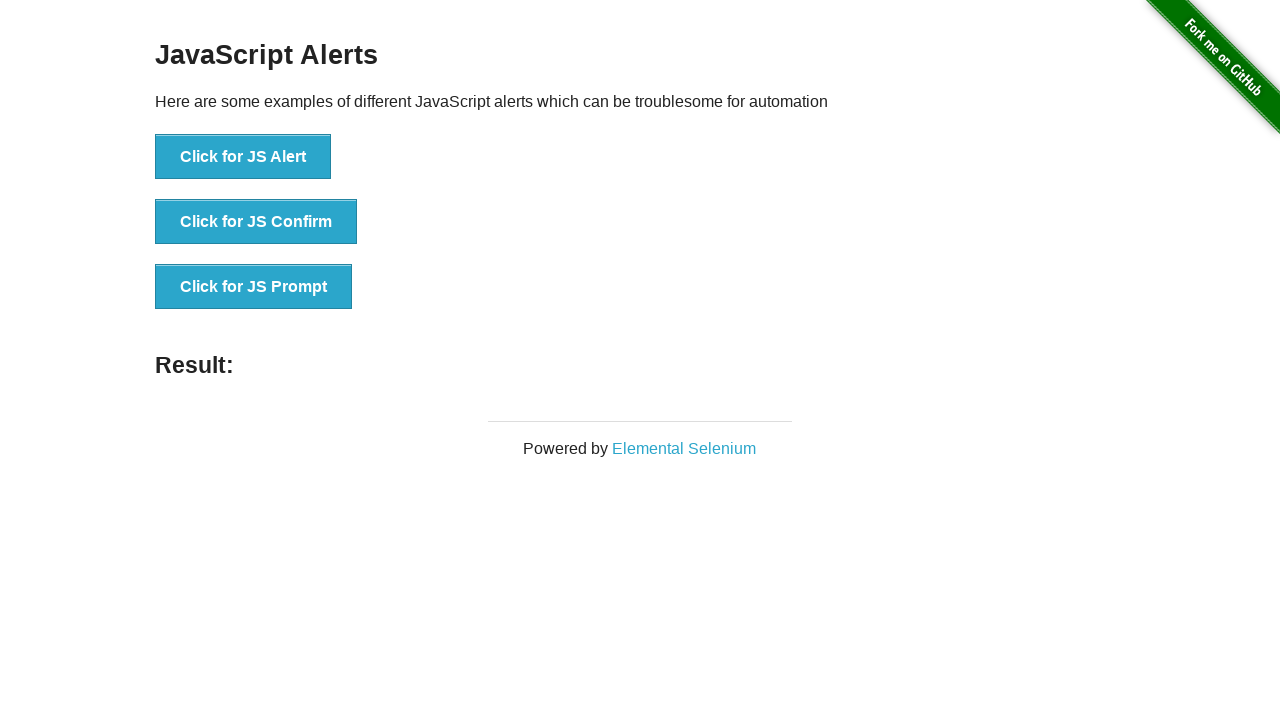

Set up dialog handler to dismiss confirmation alerts
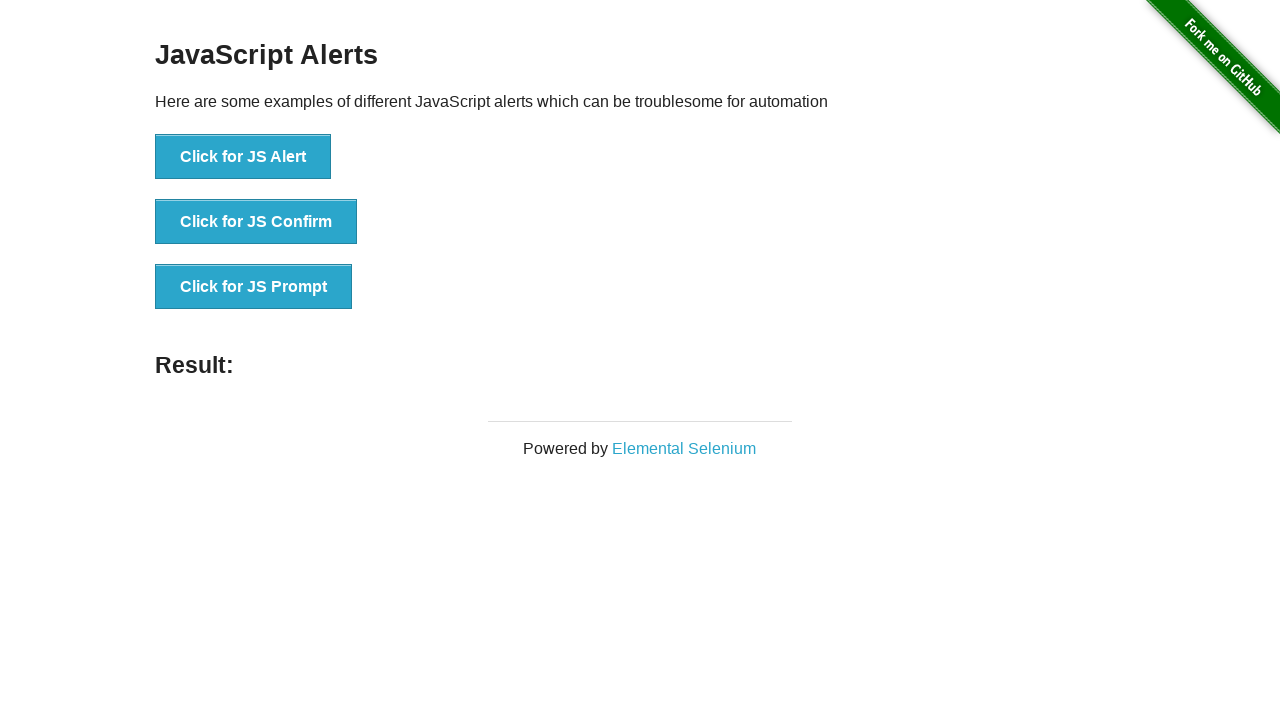

Clicked the confirmation alert button at (256, 222) on .example li:nth-child(2) button
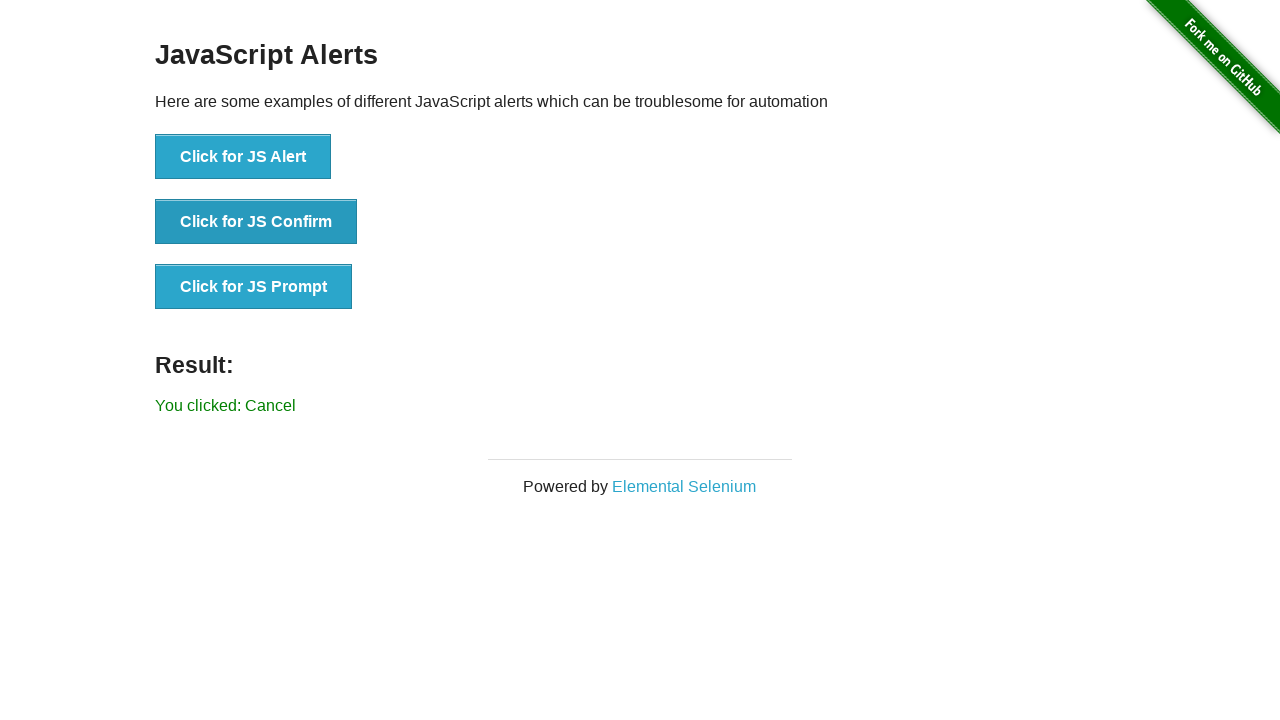

Confirmed that alert was dismissed - result text shows 'Cancel'
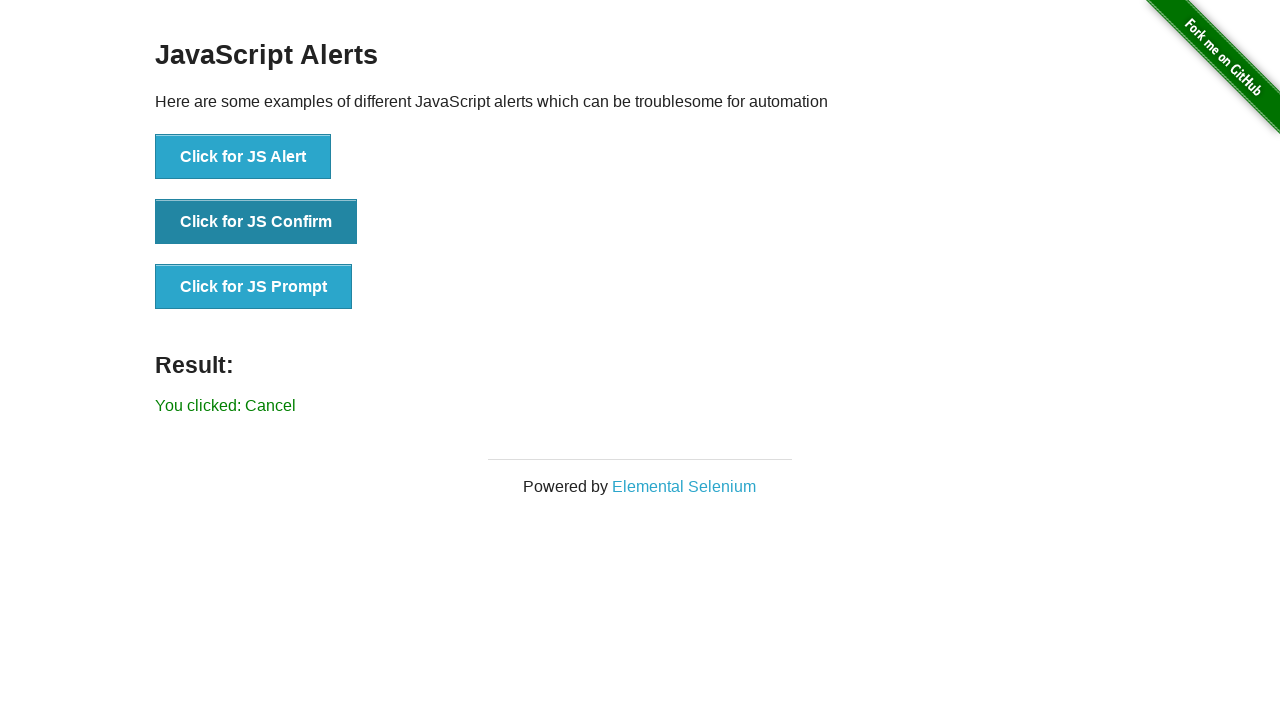

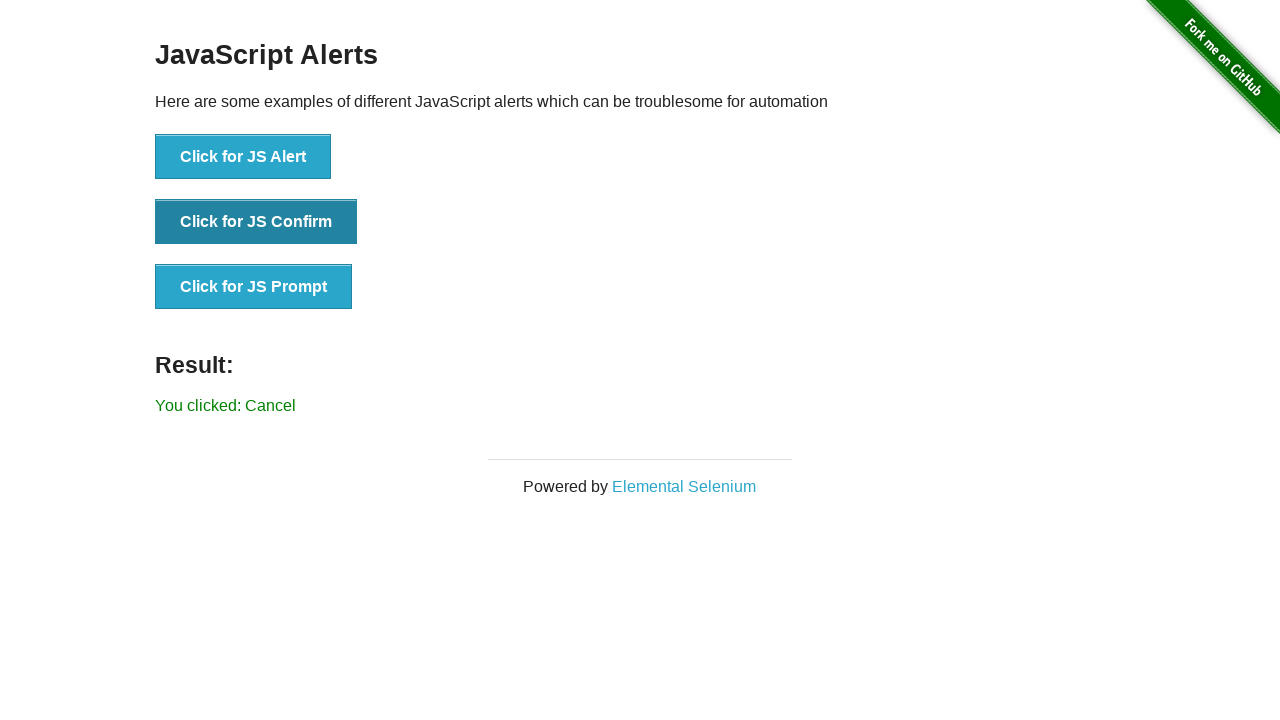